Tests that a todo item is removed when edited to an empty string

Starting URL: https://demo.playwright.dev/todomvc

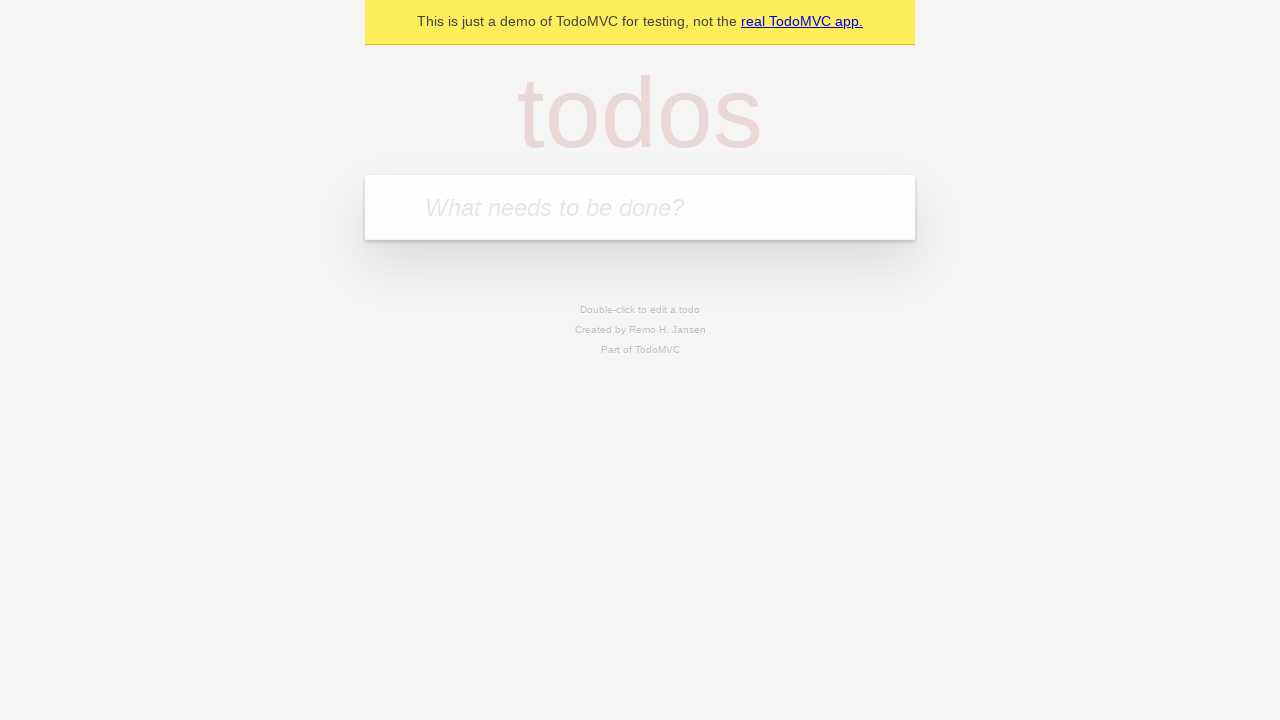

Filled todo input with 'buy some cheese' on internal:attr=[placeholder="What needs to be done?"i]
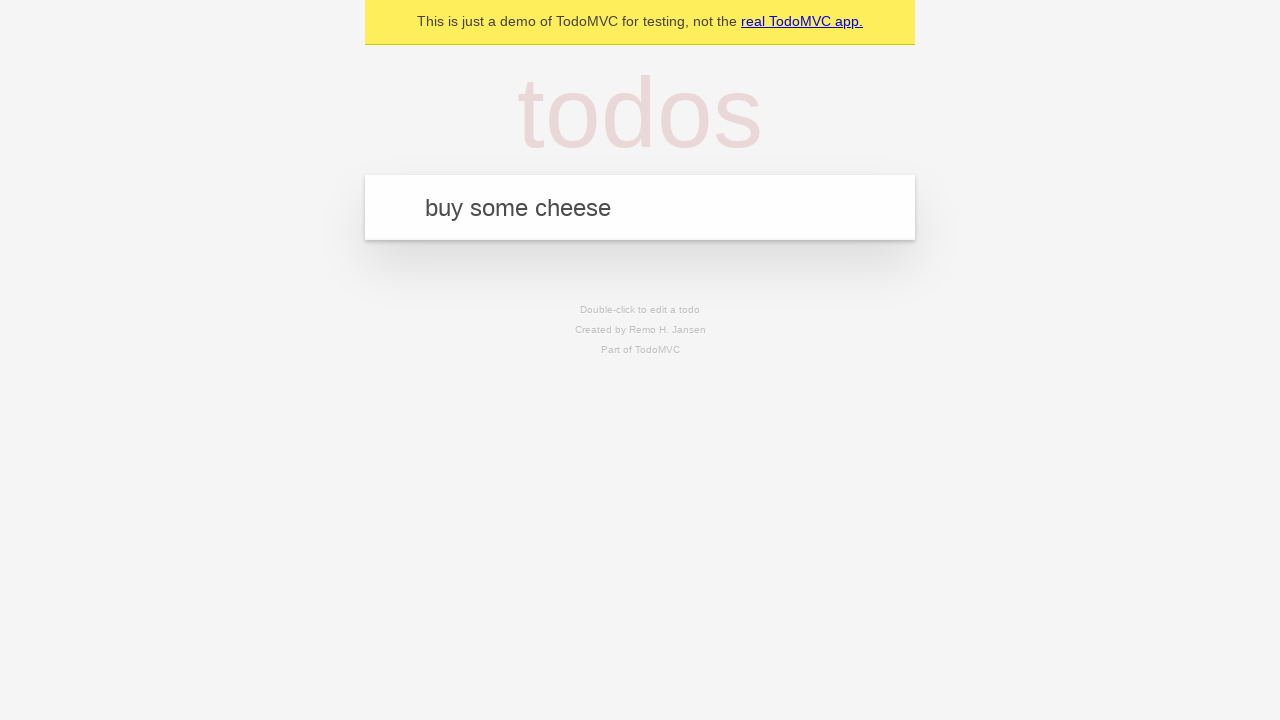

Pressed Enter to create todo 'buy some cheese' on internal:attr=[placeholder="What needs to be done?"i]
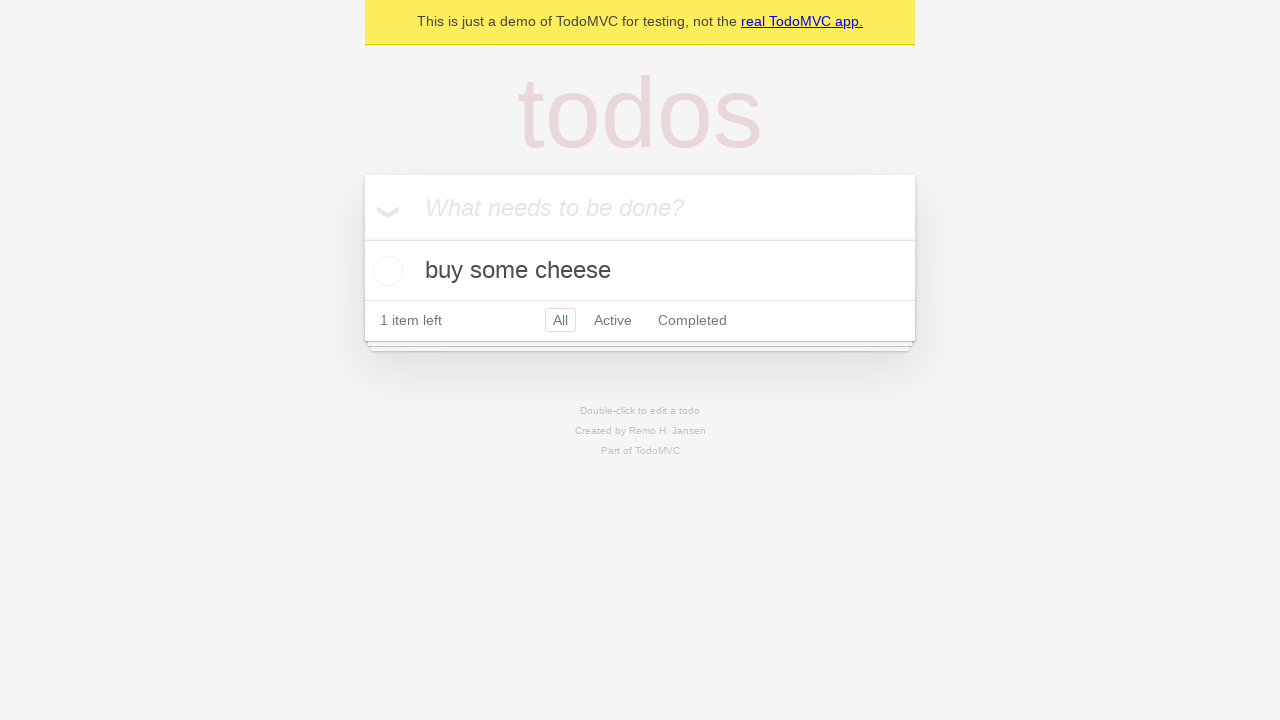

Filled todo input with 'feed the cat' on internal:attr=[placeholder="What needs to be done?"i]
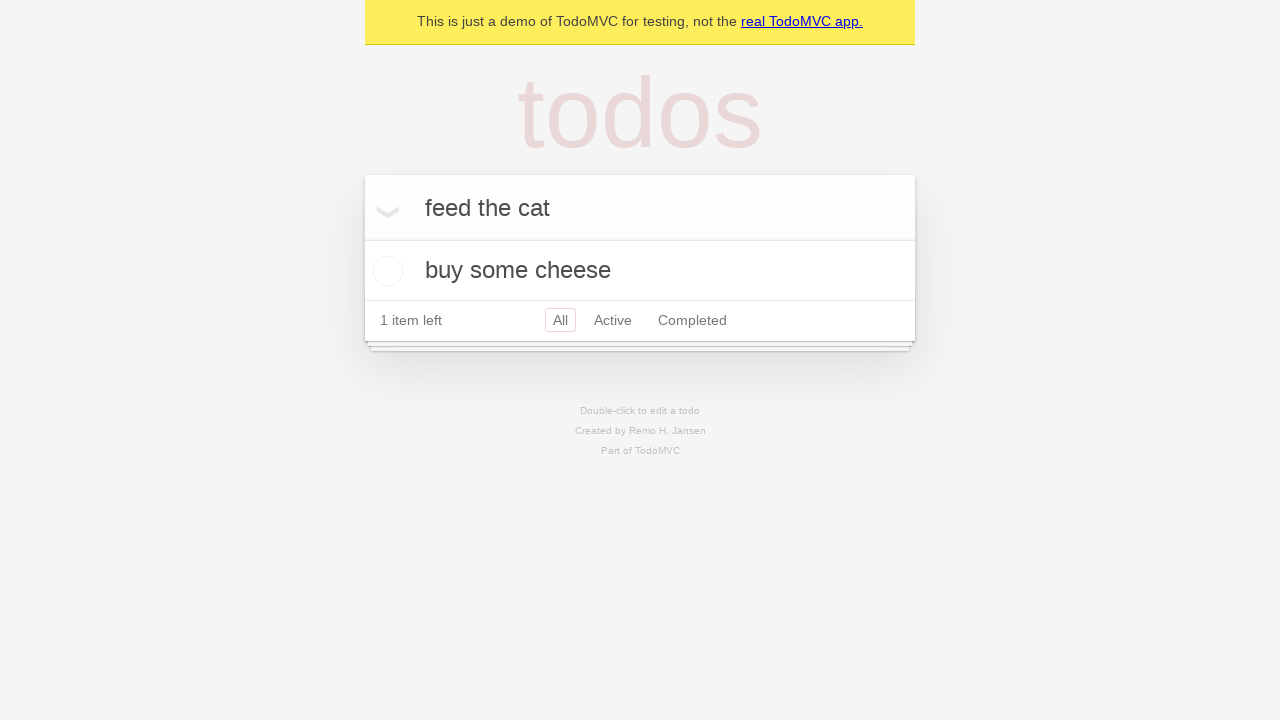

Pressed Enter to create todo 'feed the cat' on internal:attr=[placeholder="What needs to be done?"i]
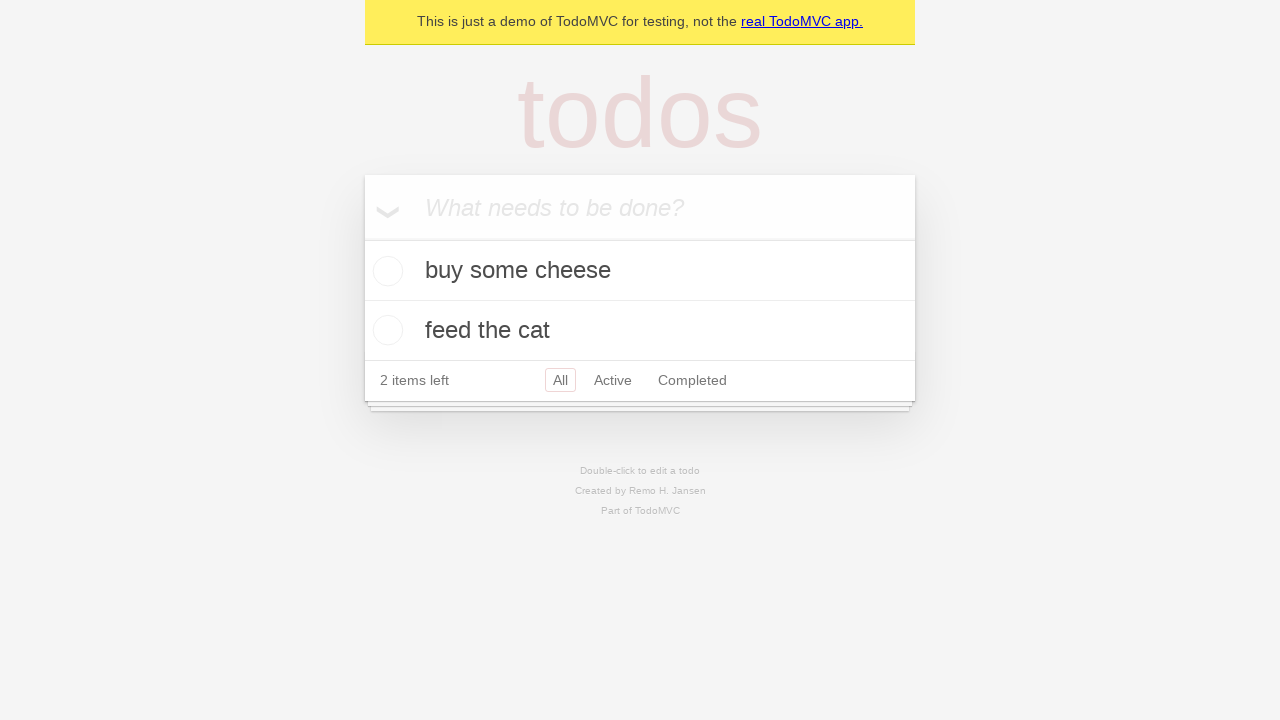

Filled todo input with 'book a doctors appointment' on internal:attr=[placeholder="What needs to be done?"i]
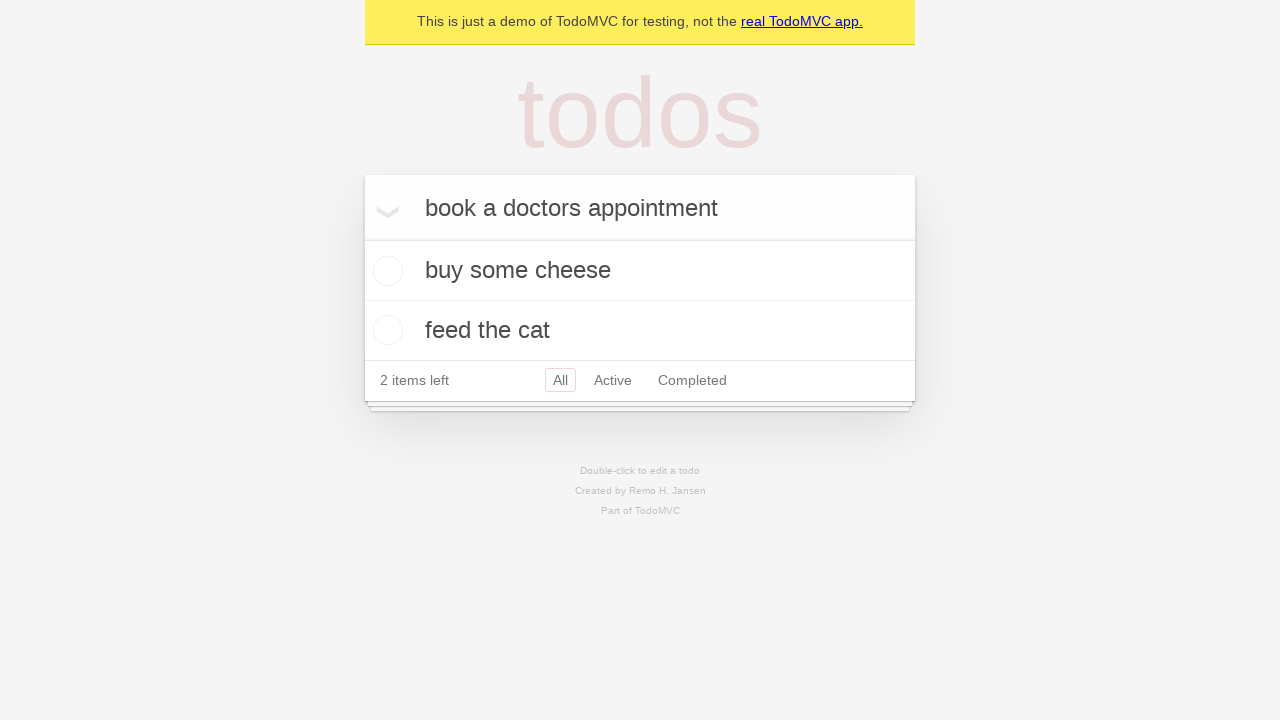

Pressed Enter to create todo 'book a doctors appointment' on internal:attr=[placeholder="What needs to be done?"i]
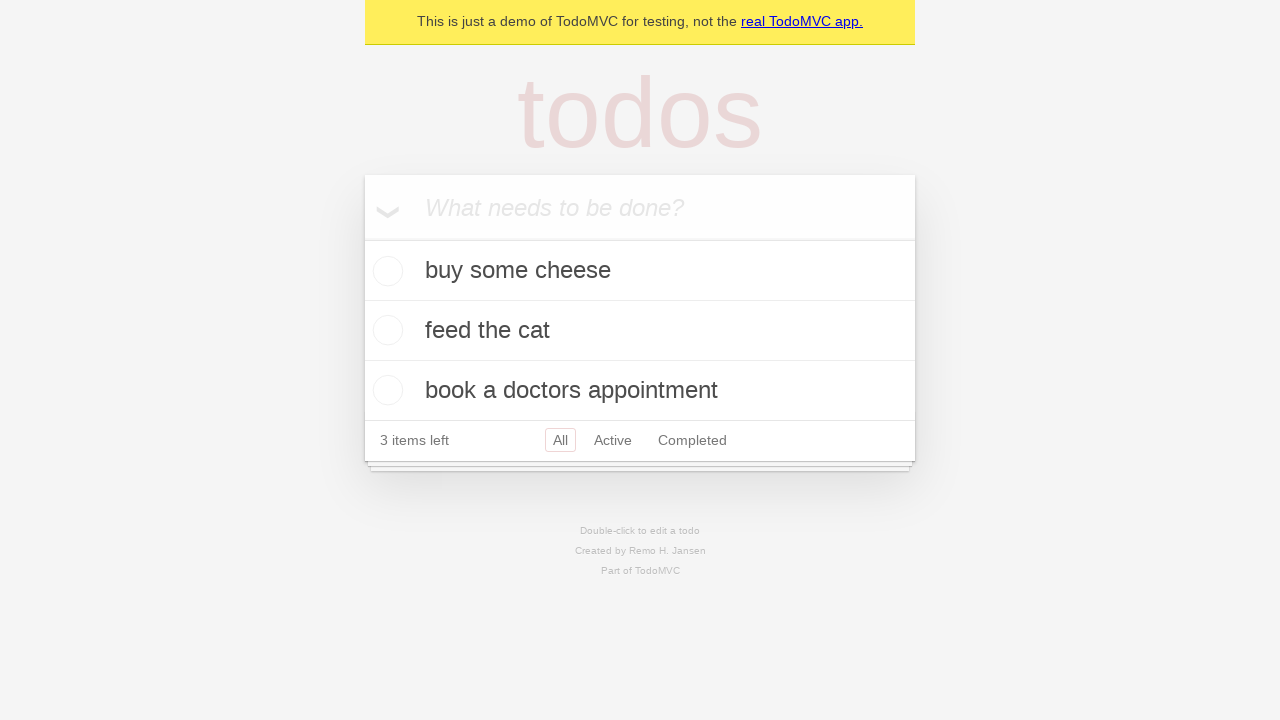

Filled todo input with 'random' on internal:attr=[placeholder="What needs to be done?"i]
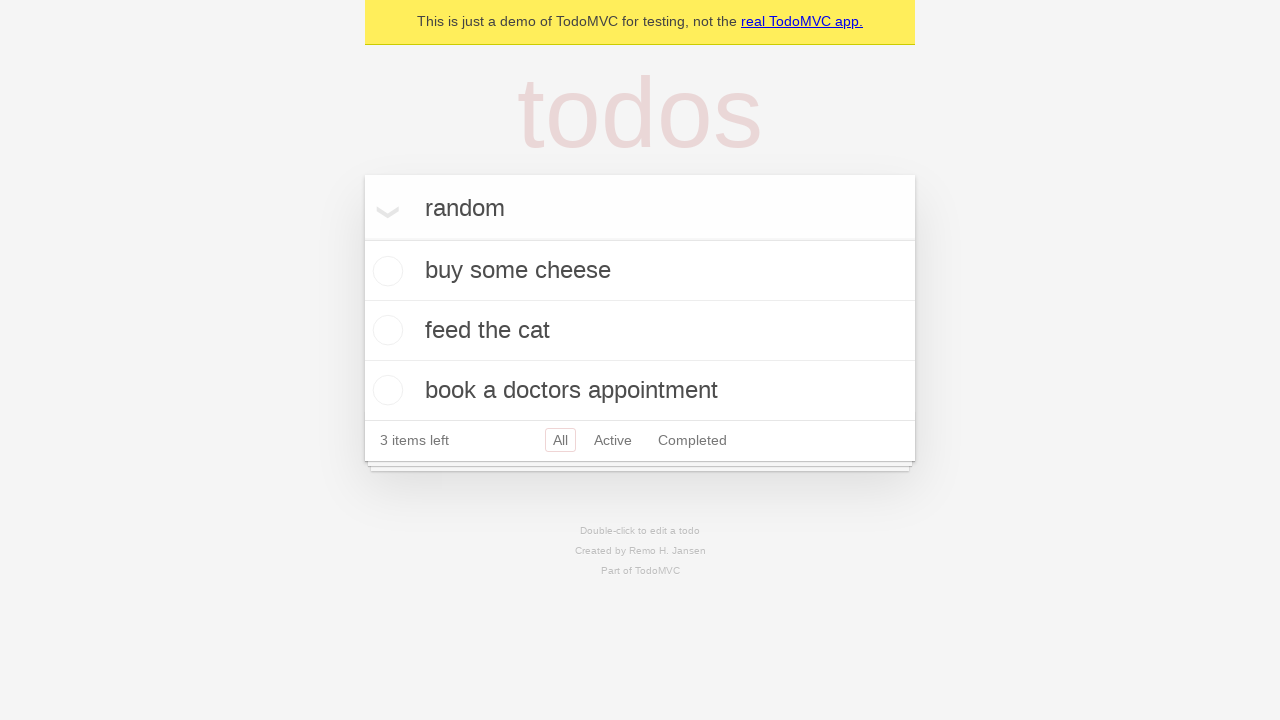

Pressed Enter to create todo 'random' on internal:attr=[placeholder="What needs to be done?"i]
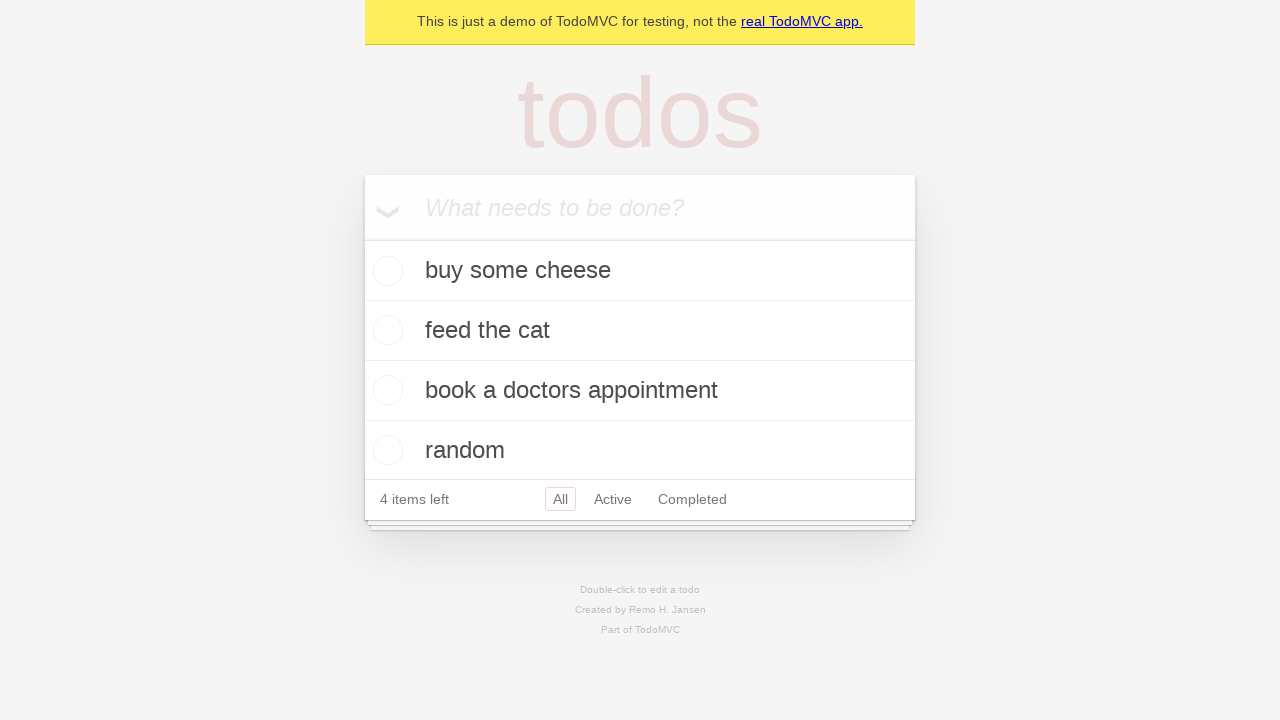

Waited for all 4 todo items to be created
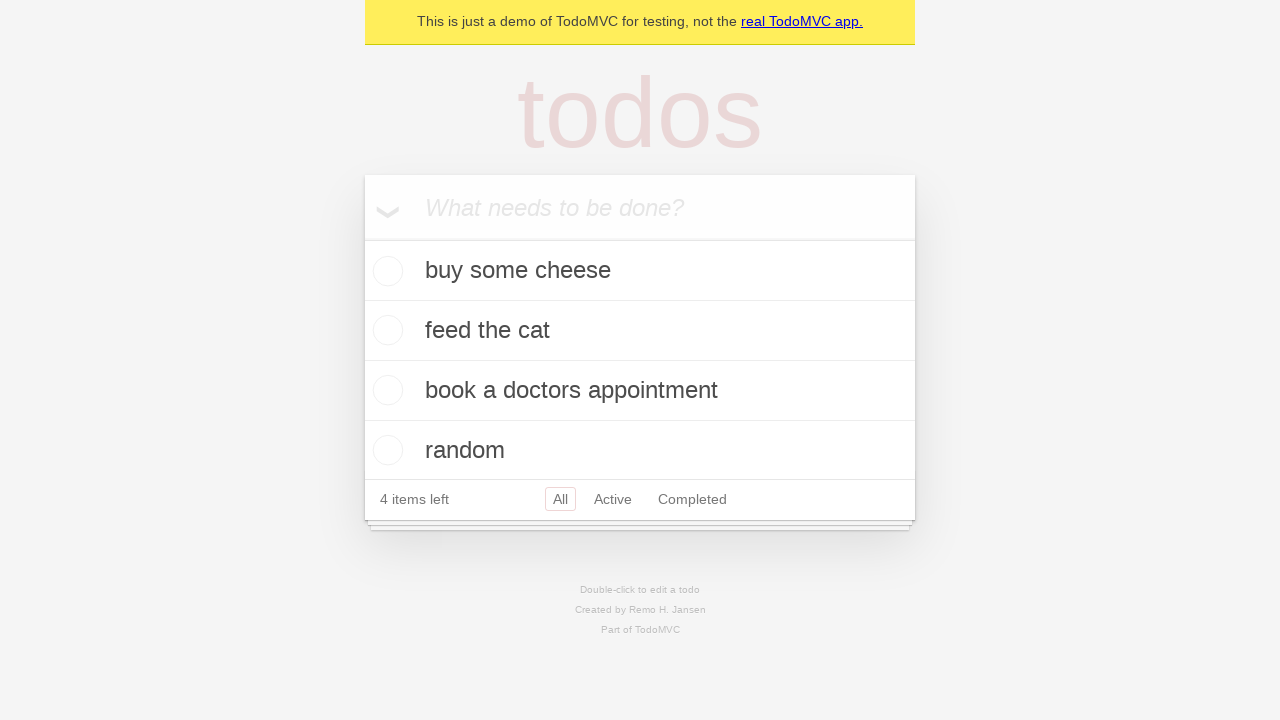

Double-clicked the second todo item to enter edit mode at (640, 331) on internal:testid=[data-testid="todo-item"s] >> nth=1
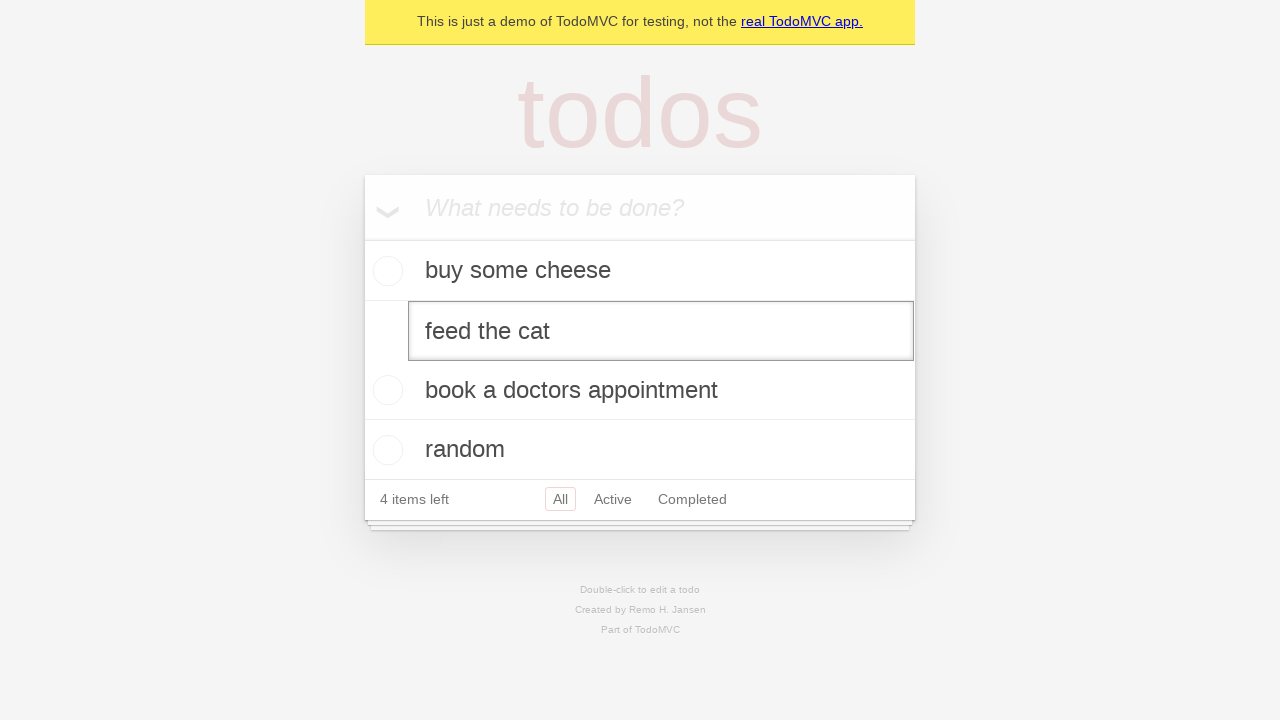

Cleared the text from the edit field on internal:testid=[data-testid="todo-item"s] >> nth=1 >> internal:role=textbox[nam
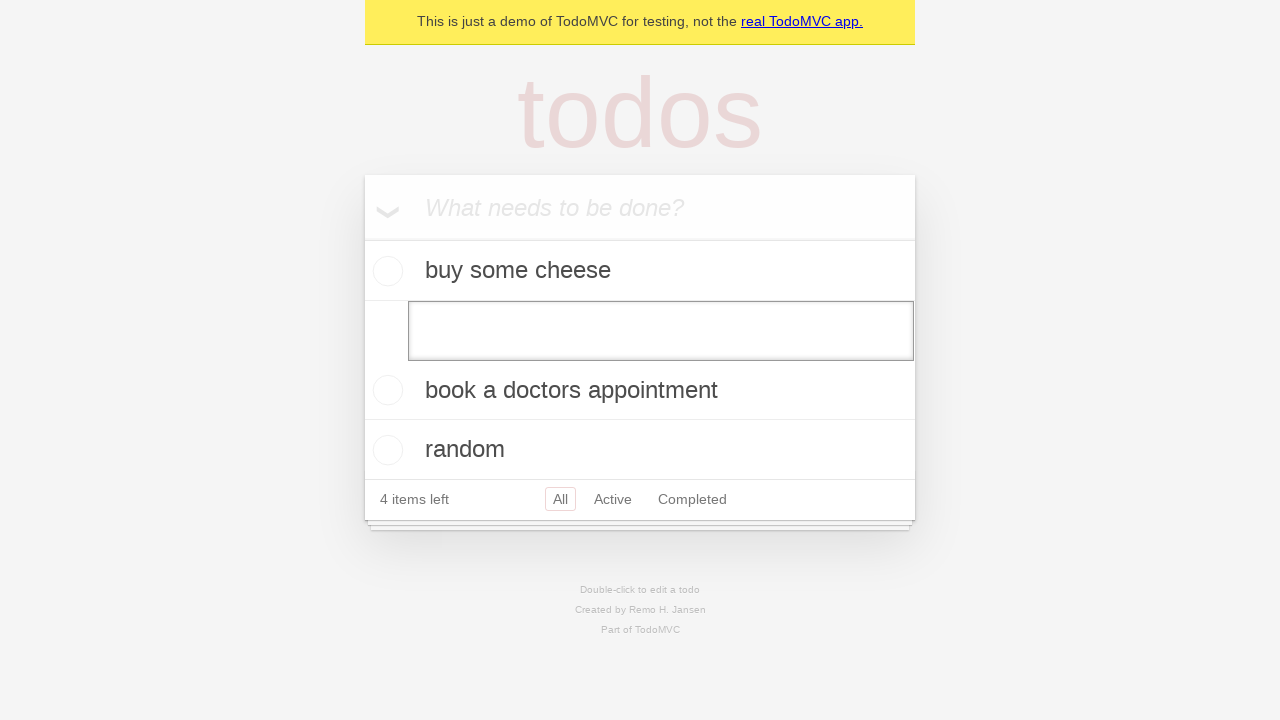

Pressed Enter to confirm the empty edit, removing the todo item on internal:testid=[data-testid="todo-item"s] >> nth=1 >> internal:role=textbox[nam
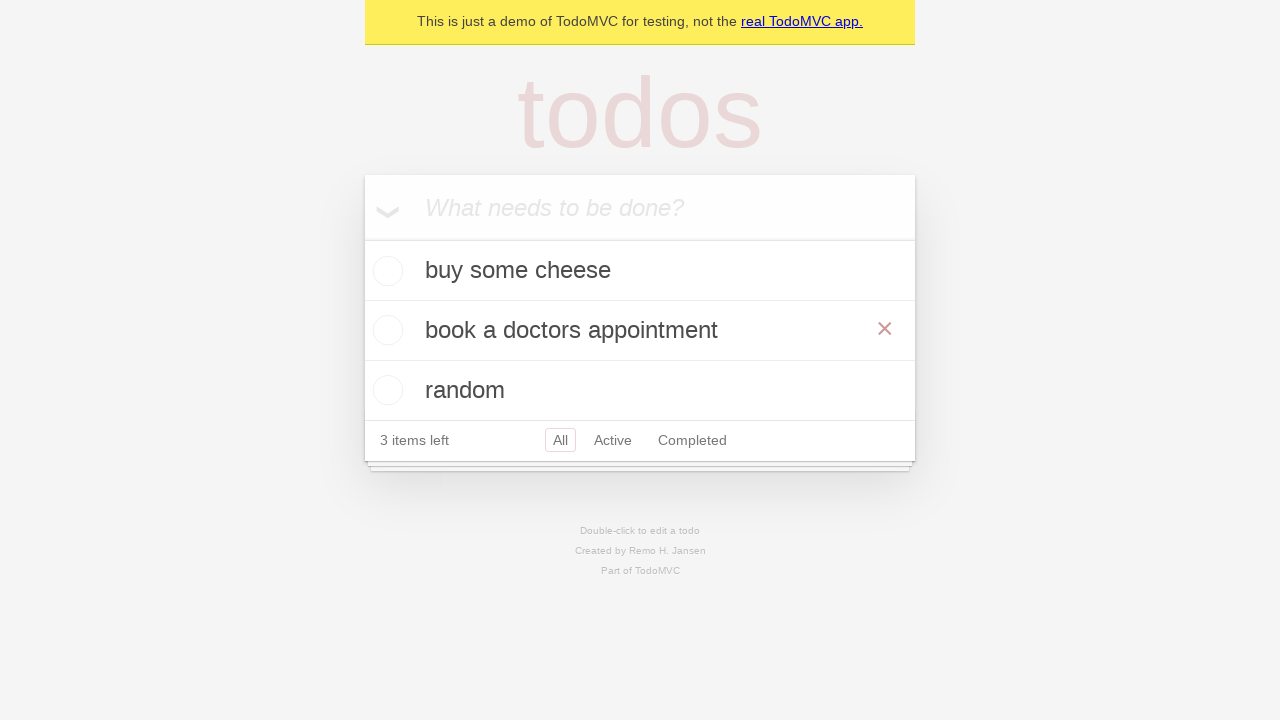

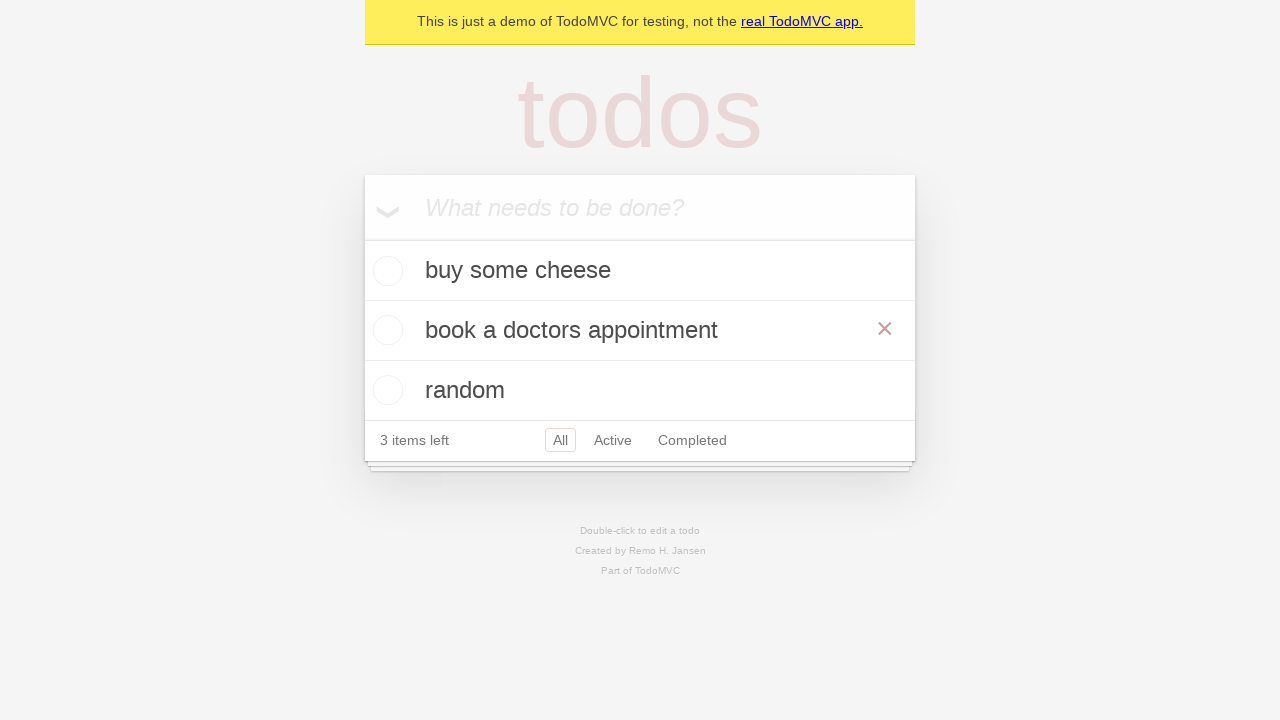